Tests that a page with loading images displays "Done!" text after all images have loaded

Starting URL: https://bonigarcia.dev/selenium-webdriver-java/loading-images.html

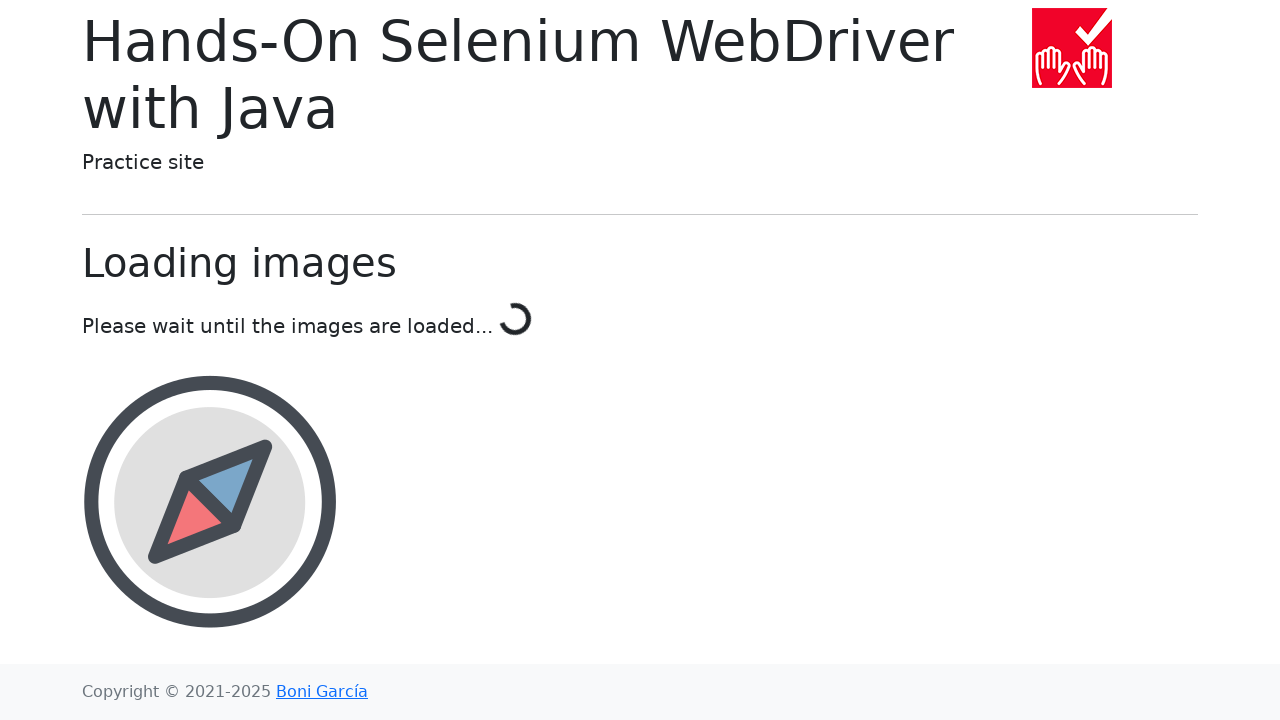

Navigated to loading images test page
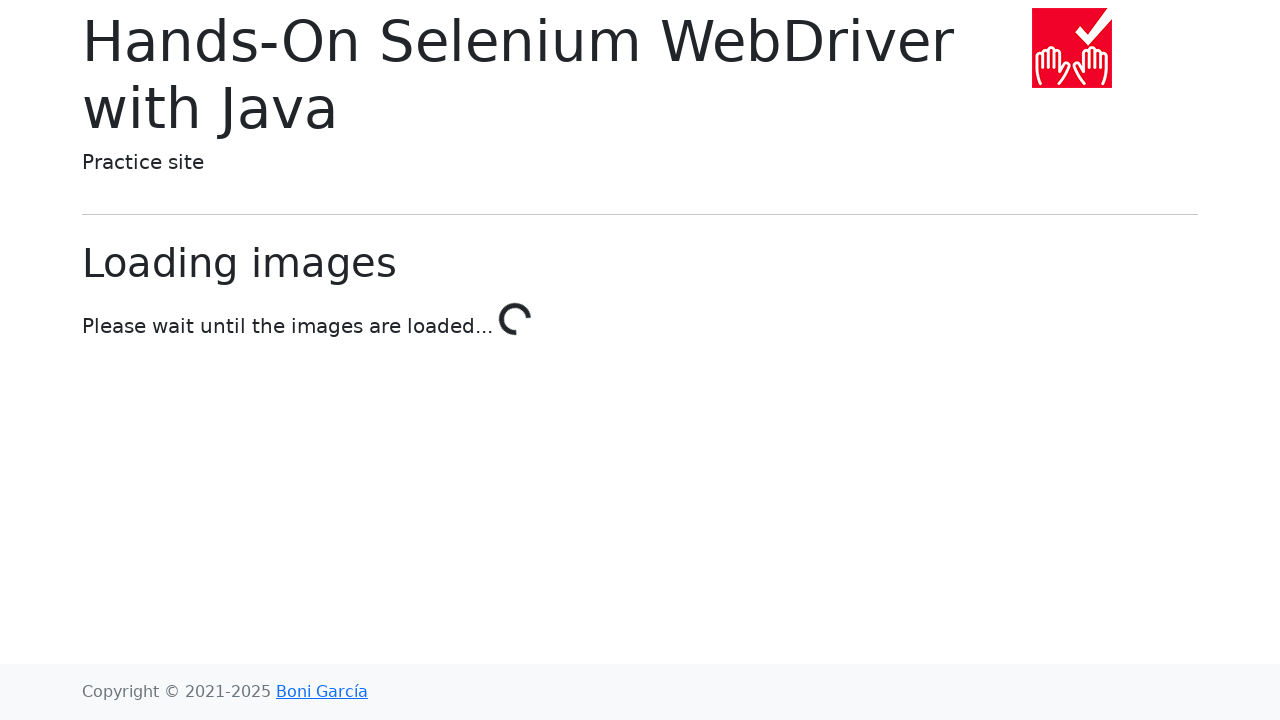

All images loaded and 'Done!' text appeared
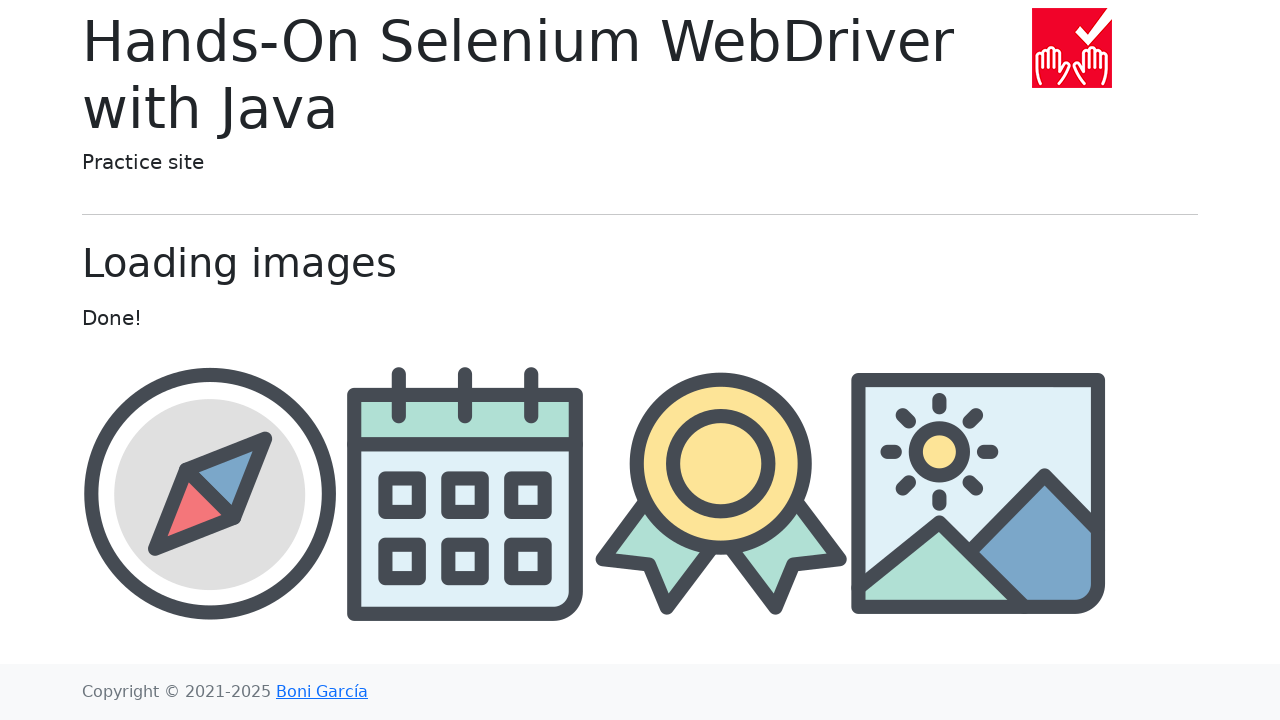

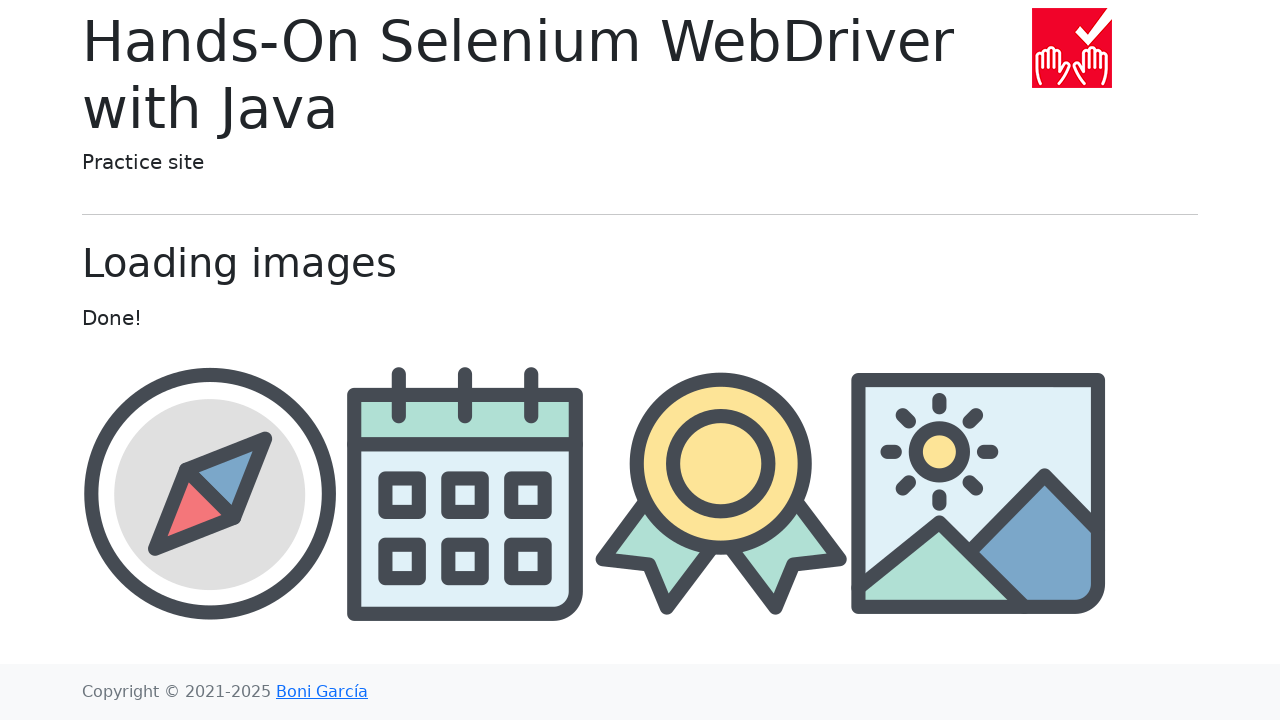